Tests selecting the Benz radio button option and verifies it becomes selected while other options remain unselected

Starting URL: https://www.letskodeit.com/practice

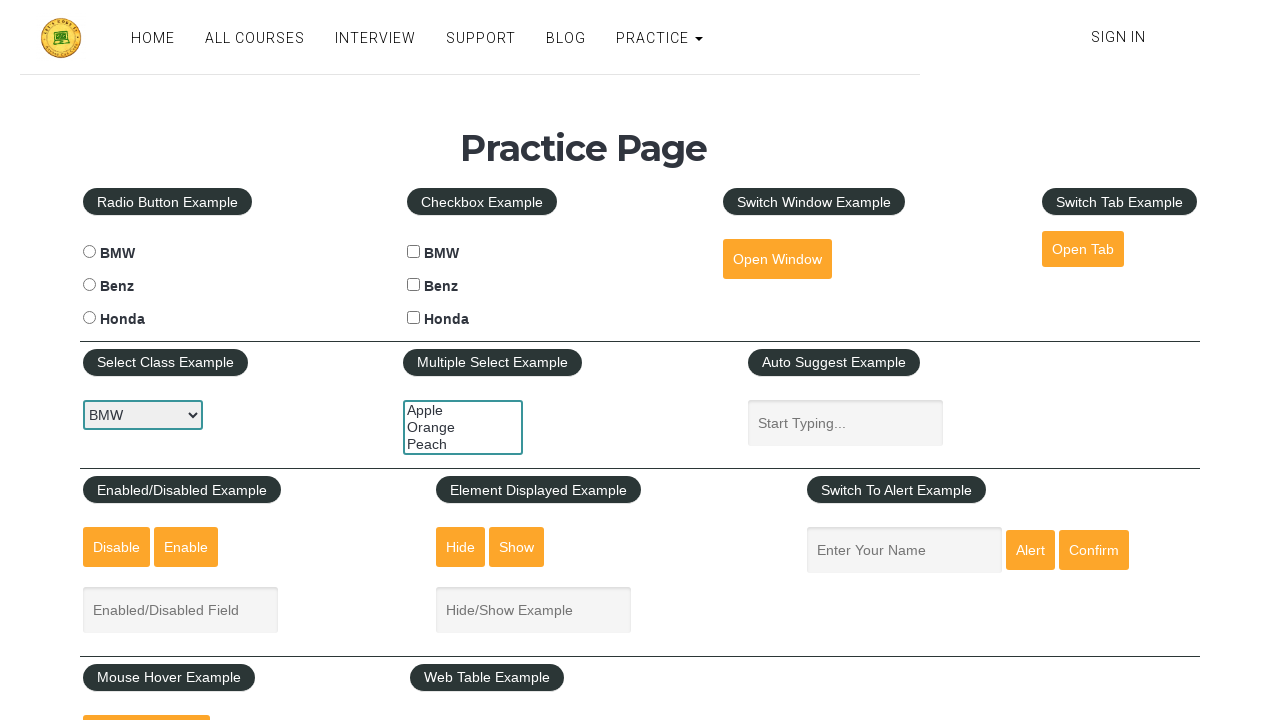

Clicked Benz radio button option at (89, 285) on #benzradio
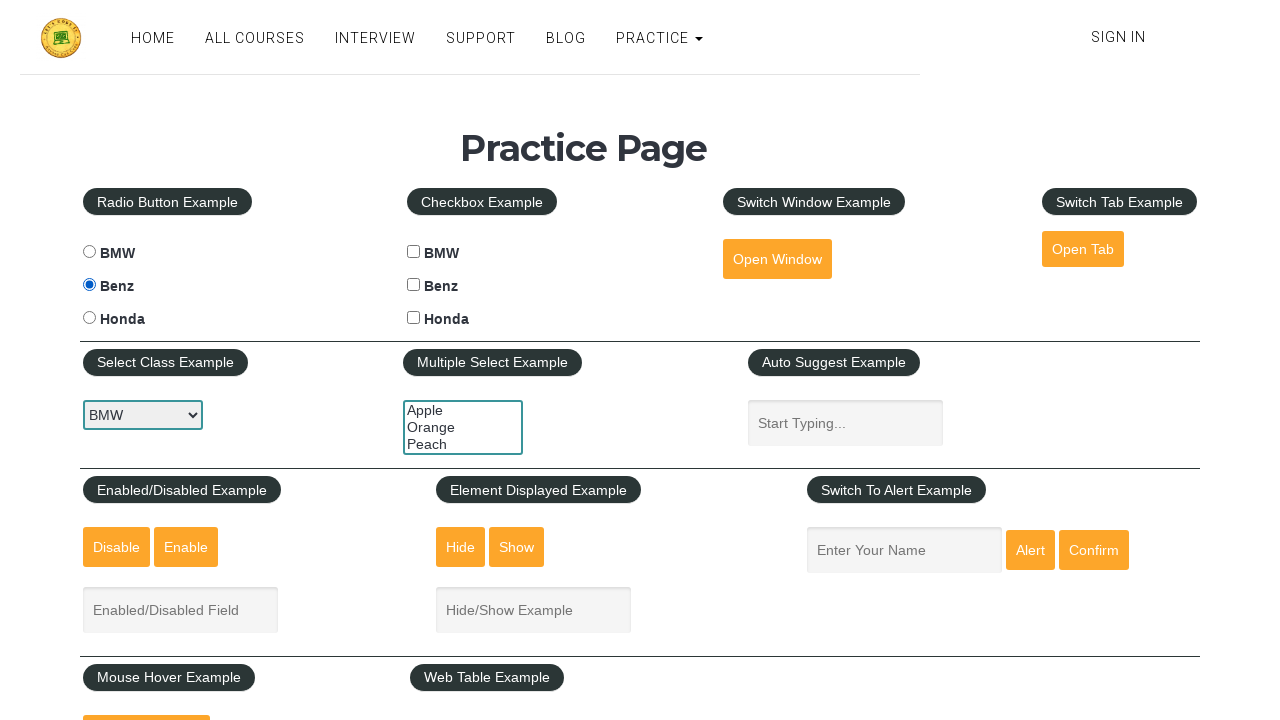

Verified Benz radio button is selected
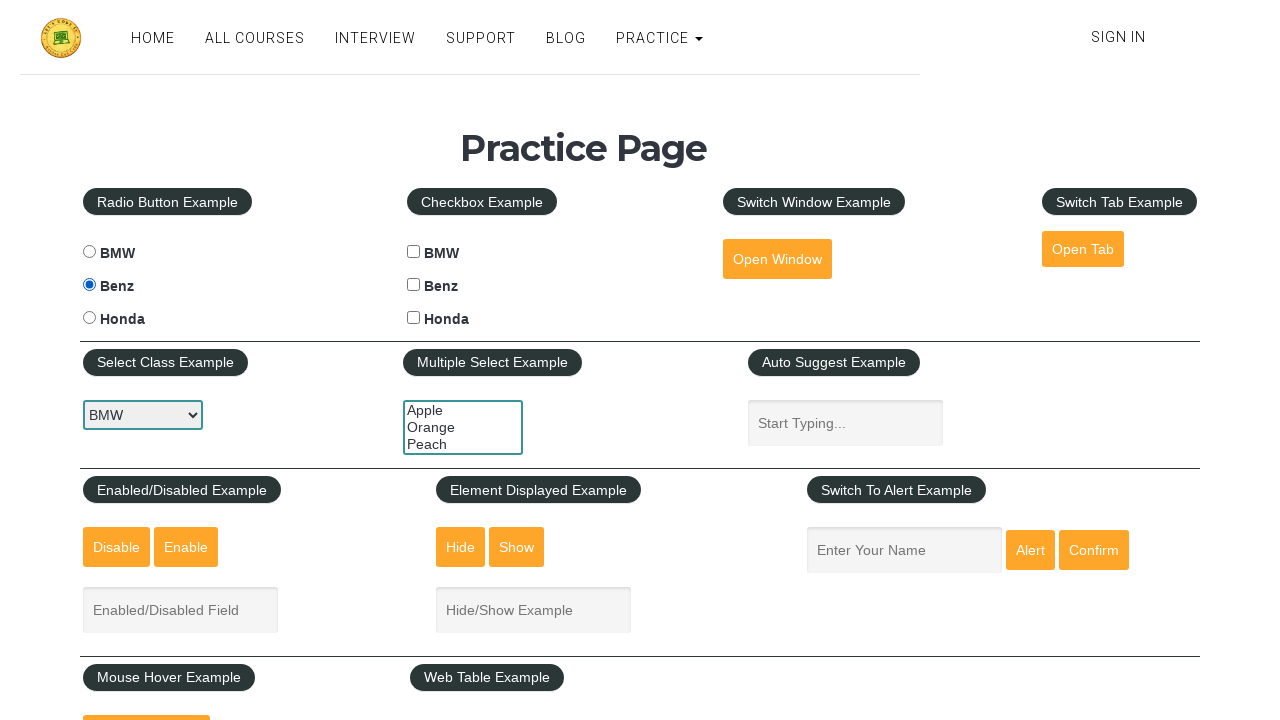

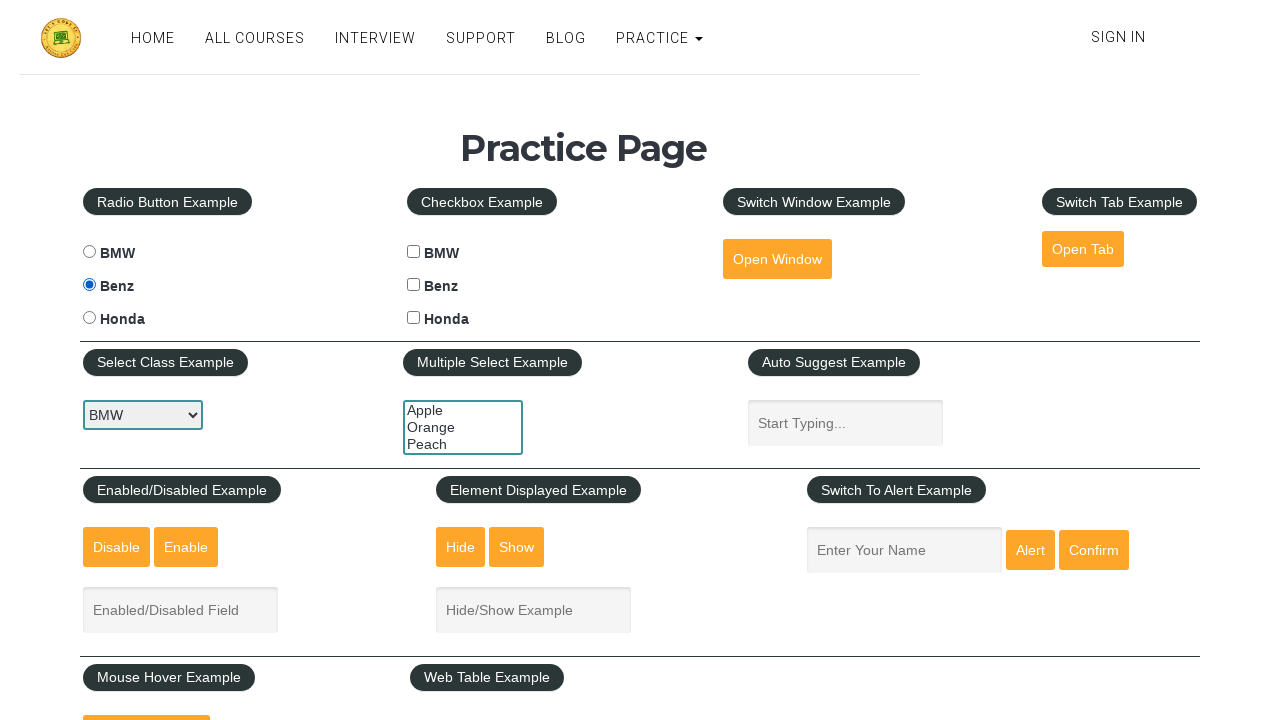